Tests alert popup functionality by triggering a confirm alert and dismissing it

Starting URL: http://demo.automationtesting.in/Alerts.html

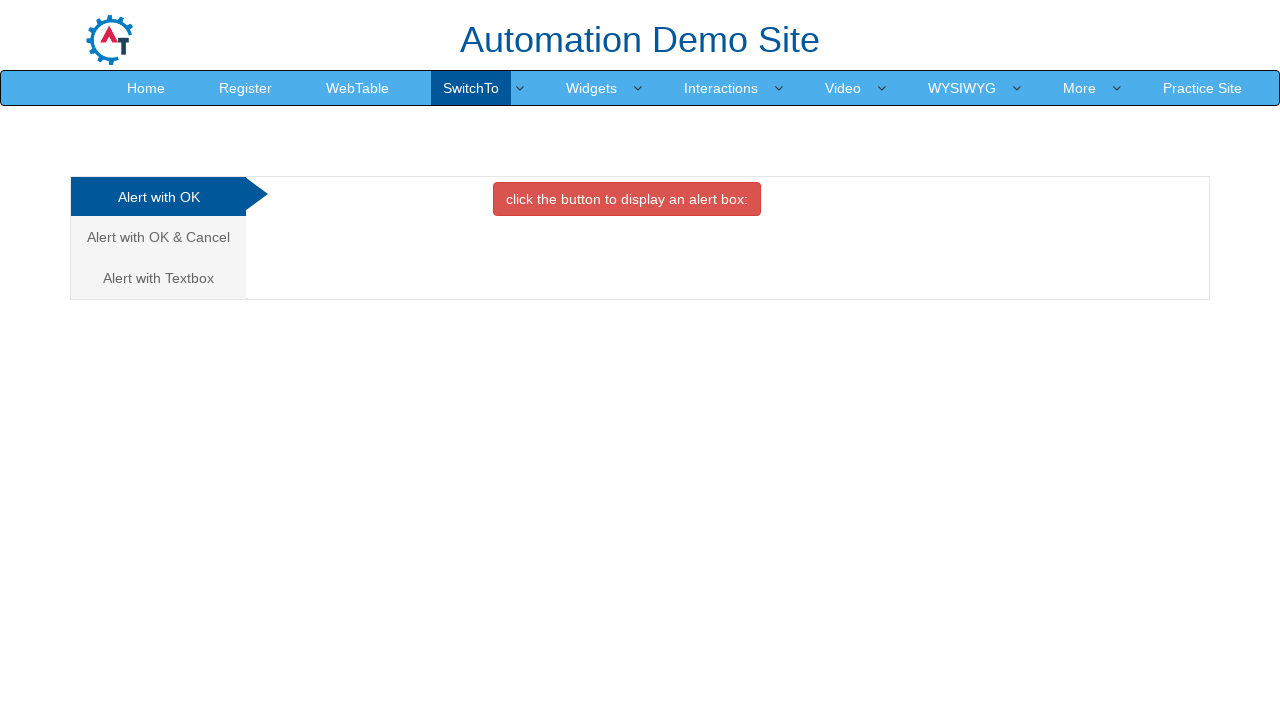

Clicked on the Cancel/Confirm tab at (158, 237) on xpath=//a[@href='#CancelTab']
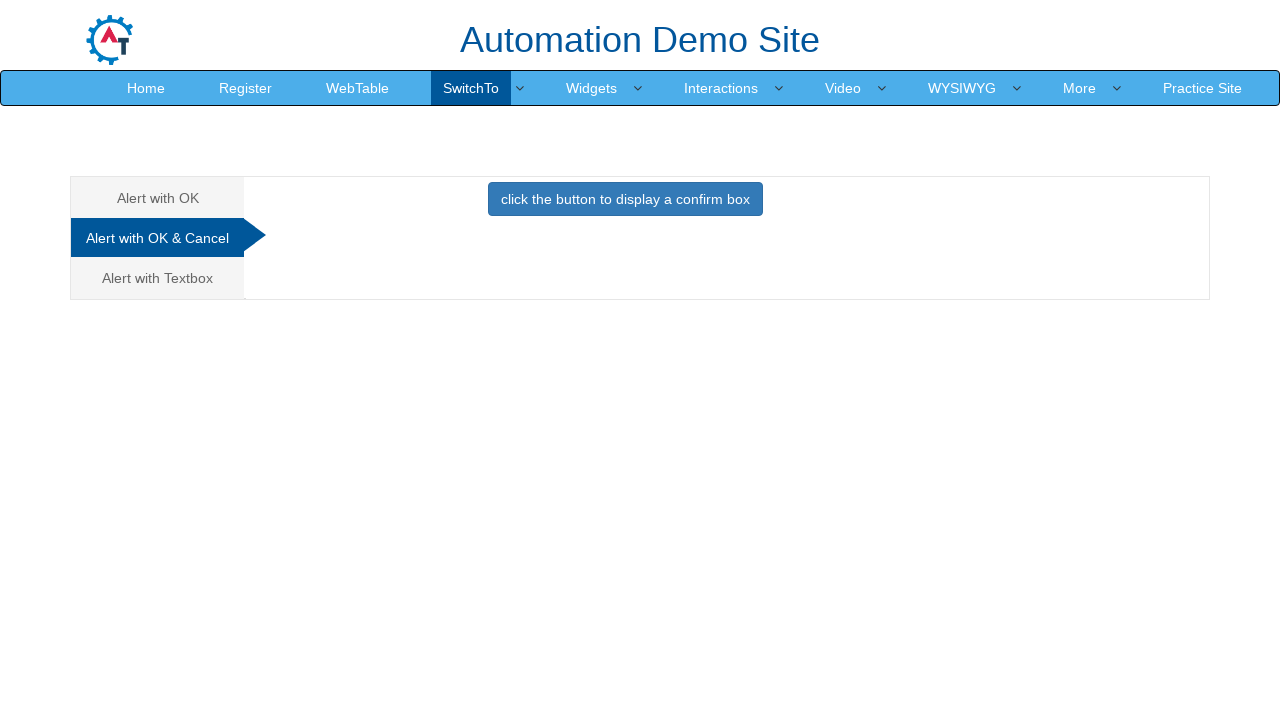

Clicked button to trigger the confirm alert at (625, 199) on xpath=//button[@class='btn btn-primary']
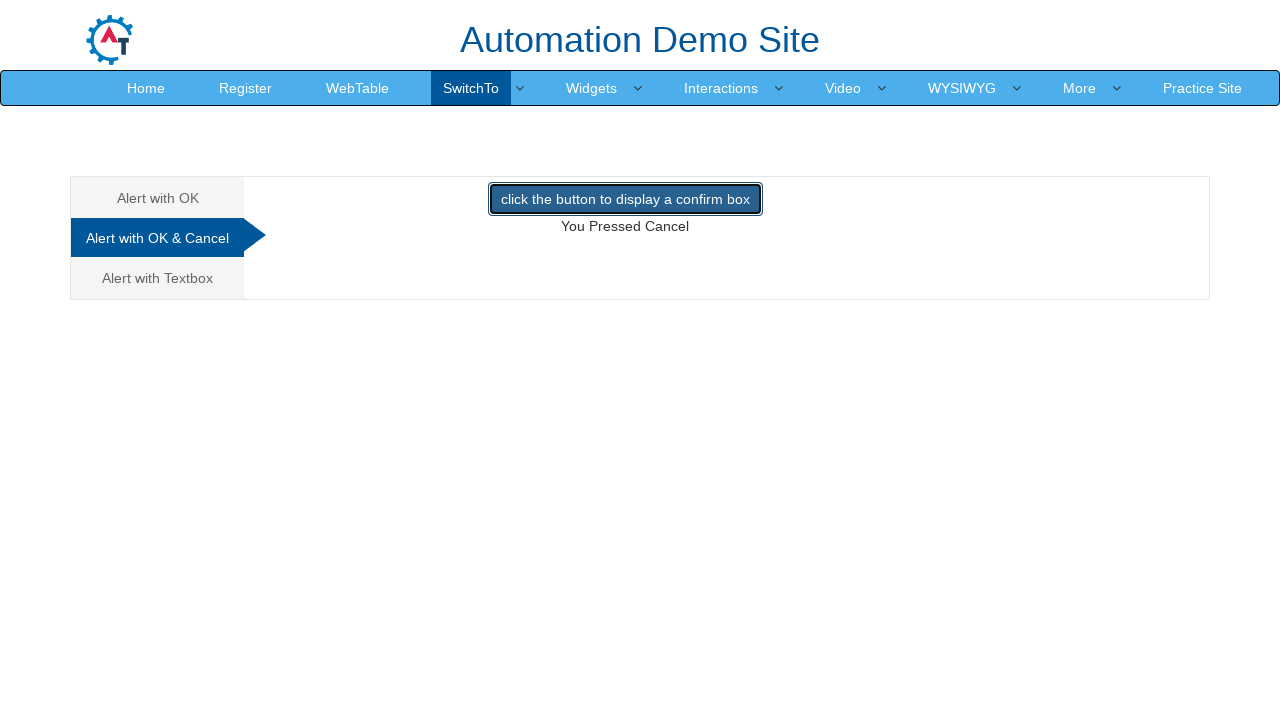

Dismissed the confirm alert popup
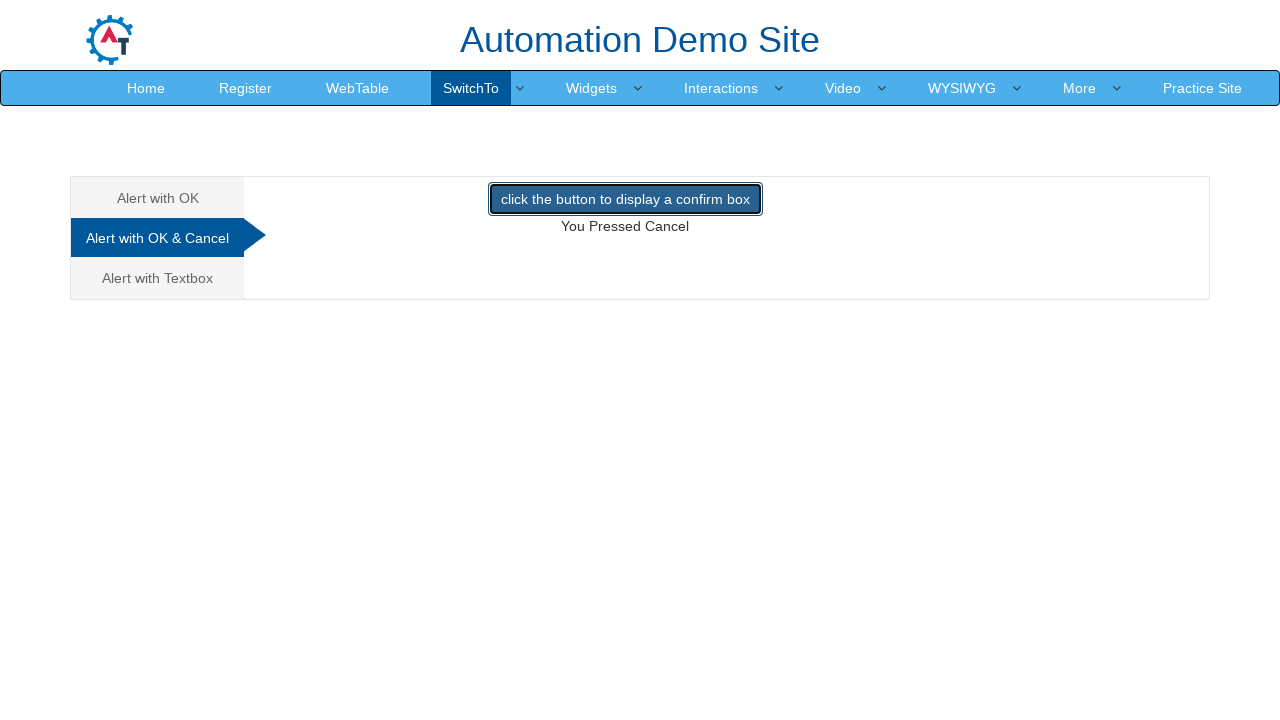

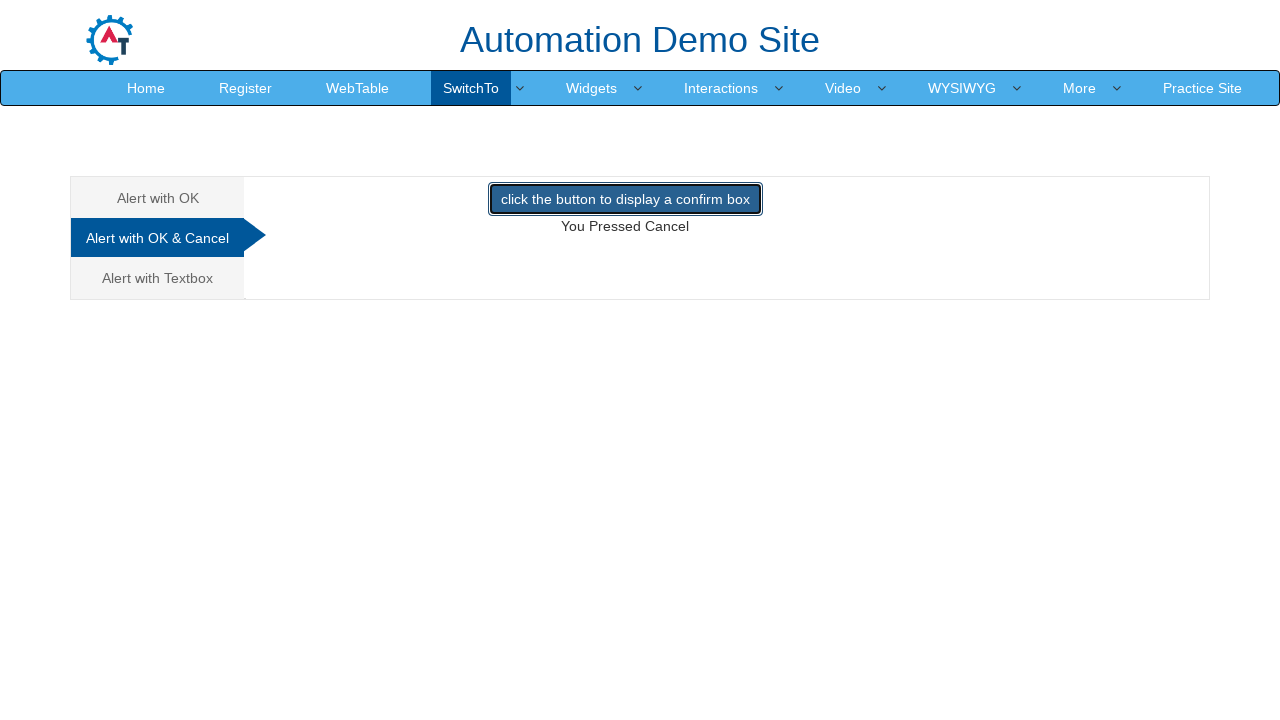